Opens the Qianqian Music artist page and maximizes the browser window to verify the page loads correctly

Starting URL: http://music.taihe.com/artist

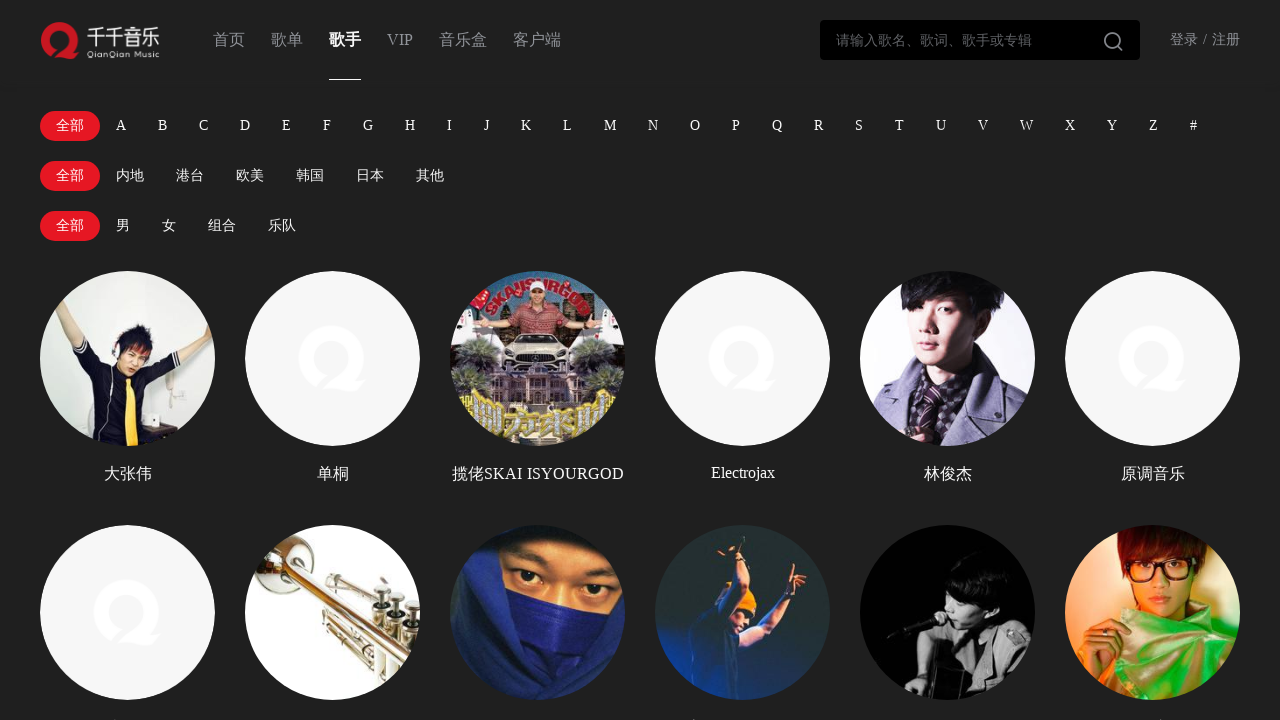

Set viewport size to 1920x1080
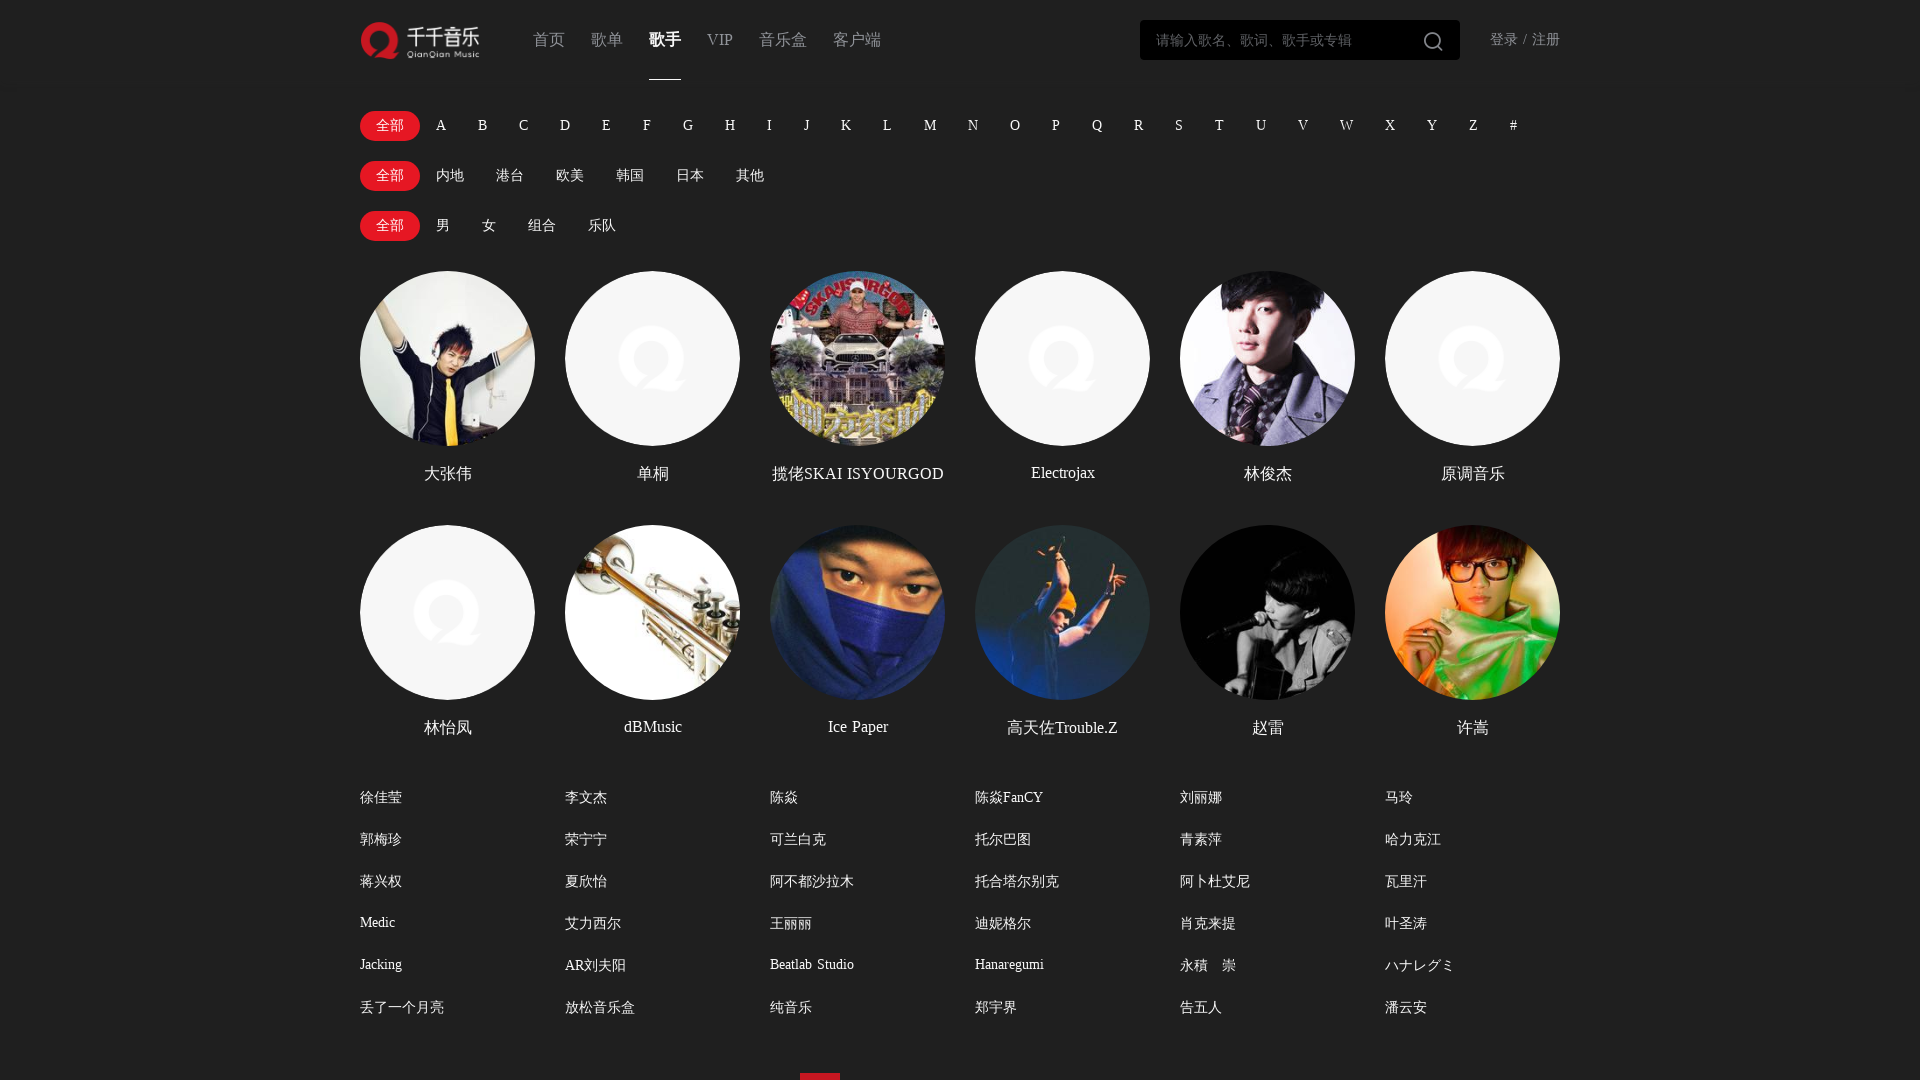

Qianqian Music artist page loaded successfully
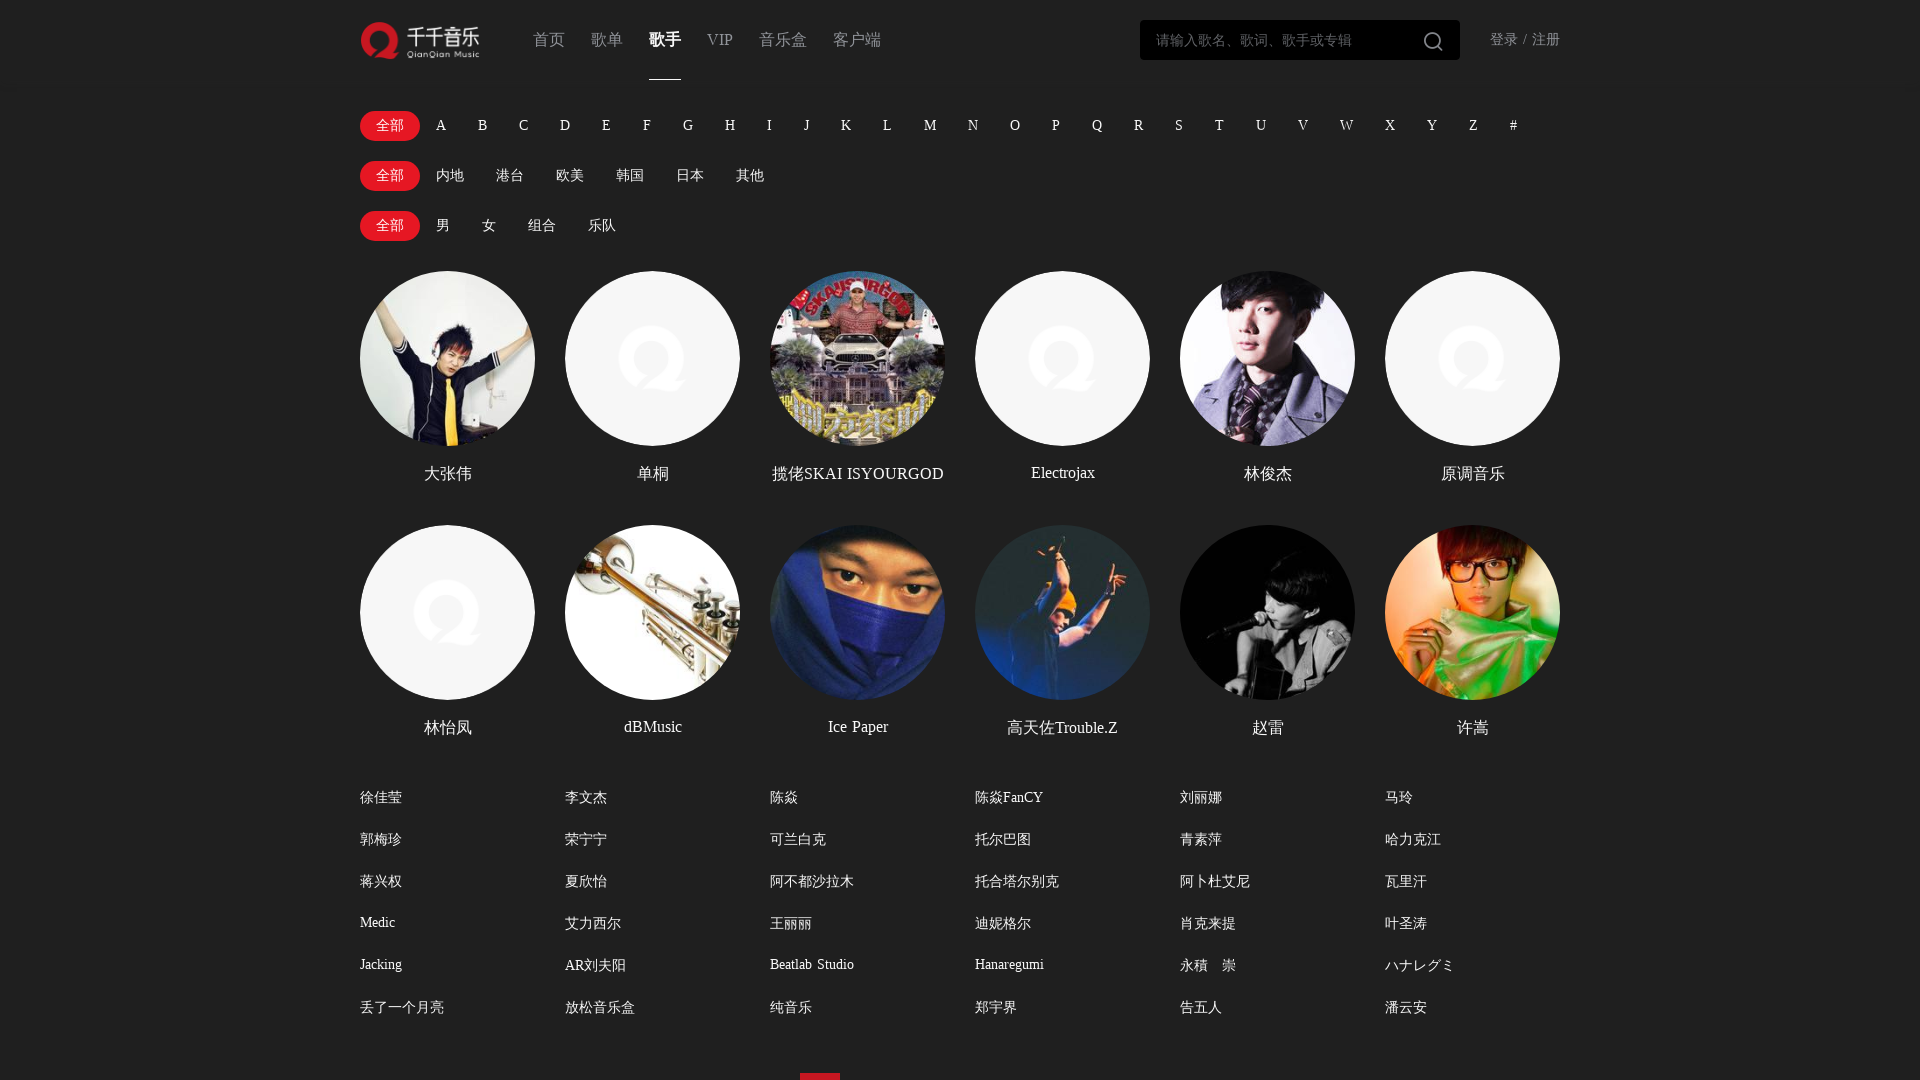

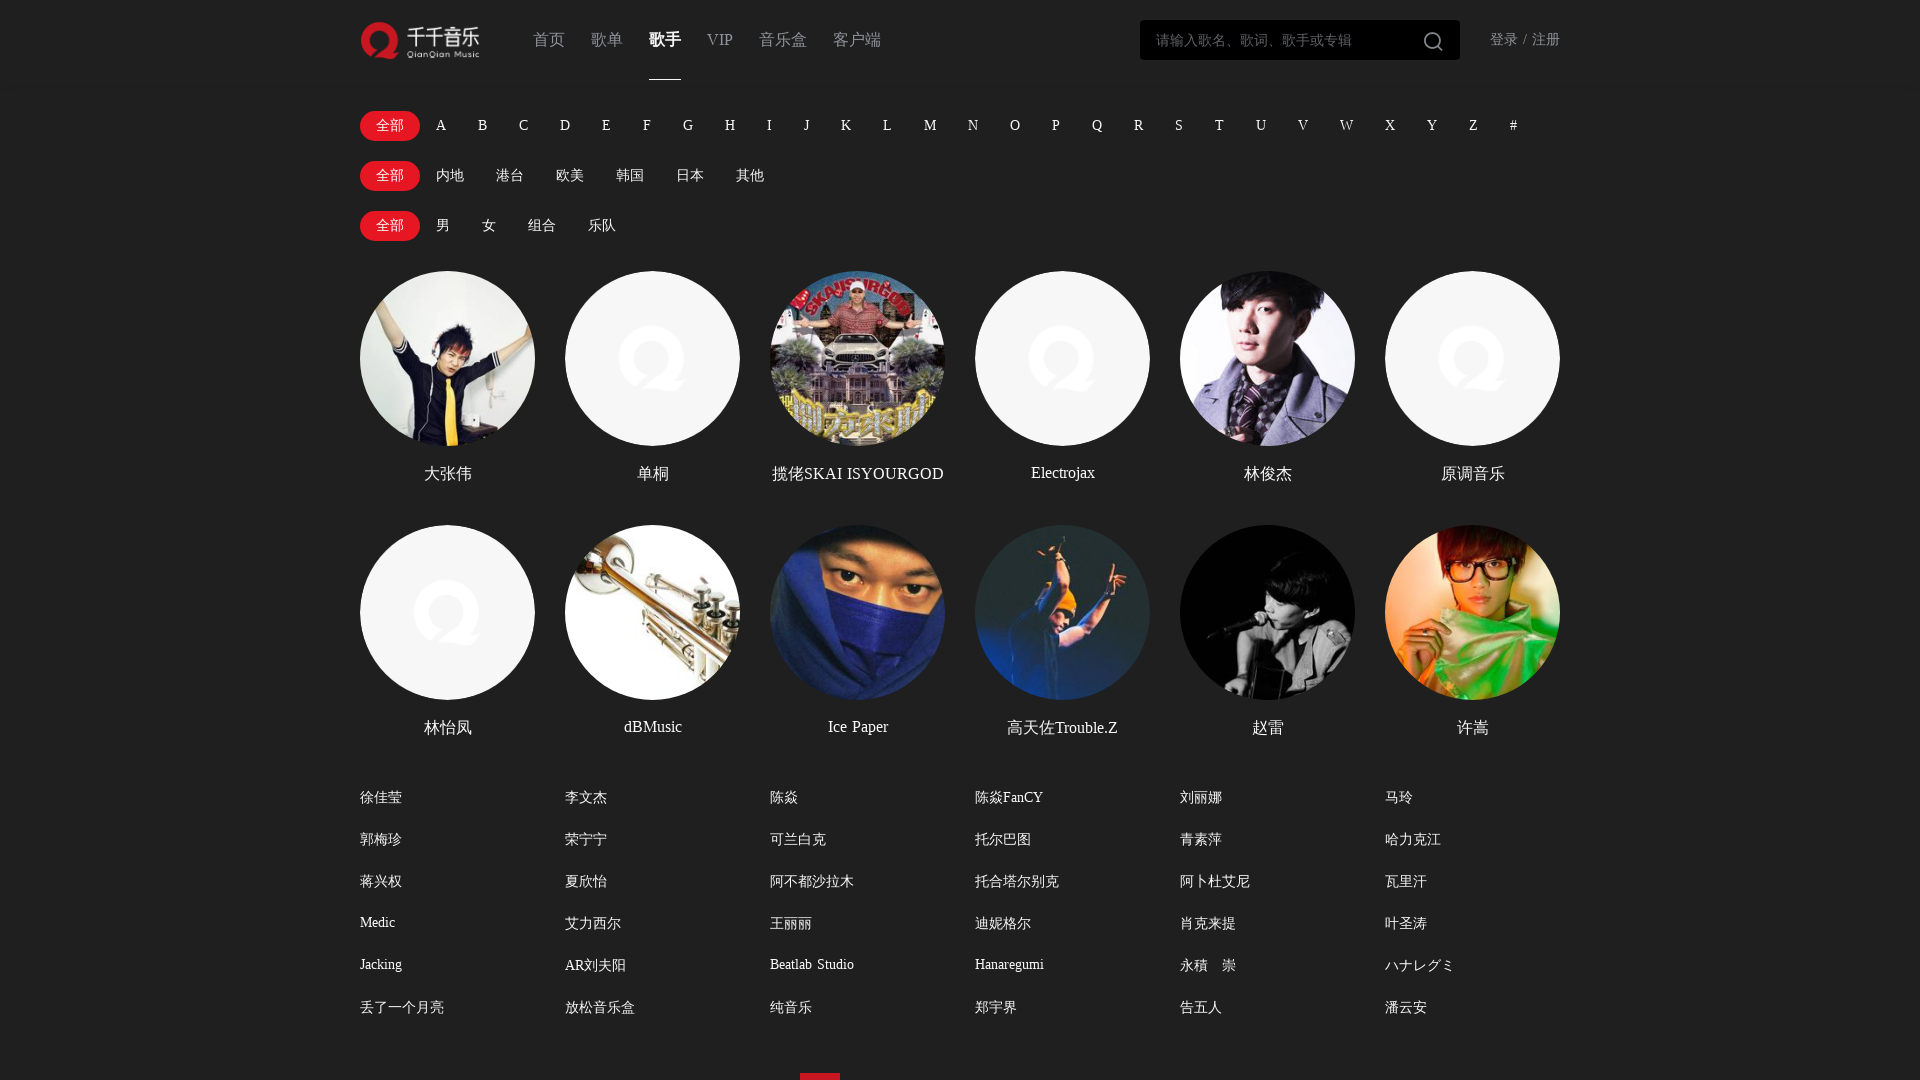